Tests filling a field using class name selector

Starting URL: https://rahulshettyacademy.com/AutomationPractice/

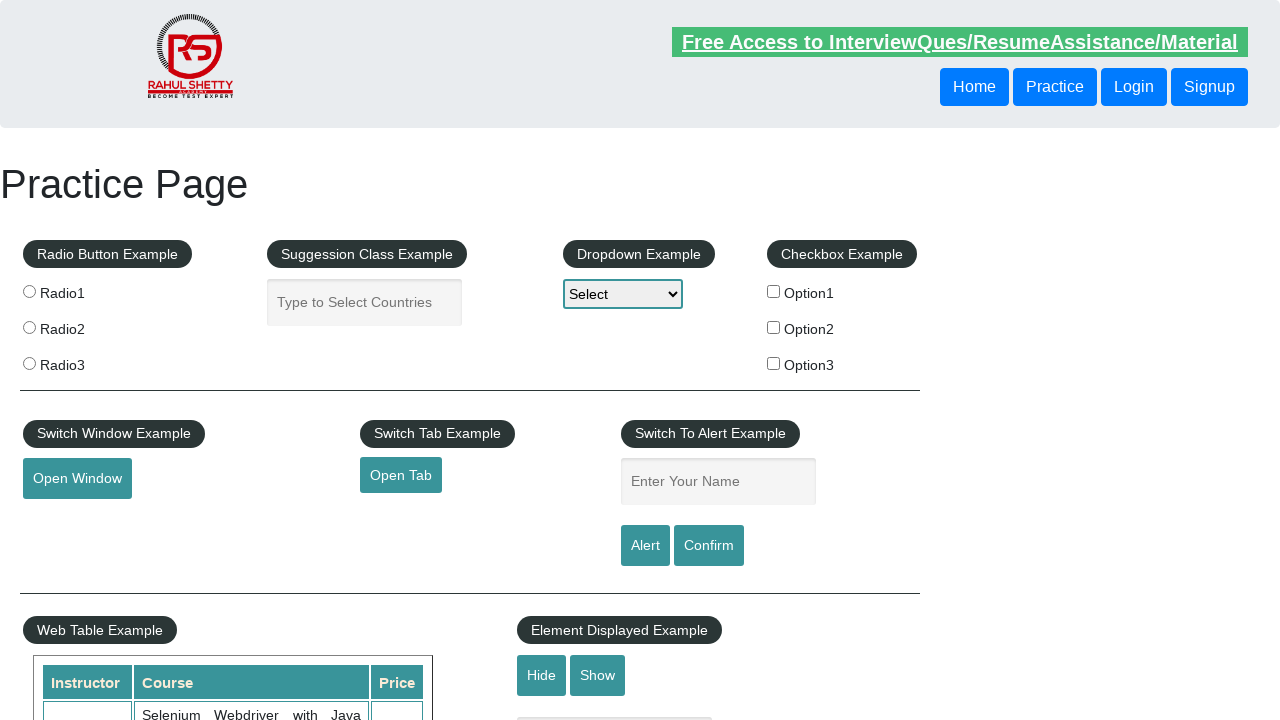

Filled autocomplete field with 'aaa' using class name selector on .ui-autocomplete-input
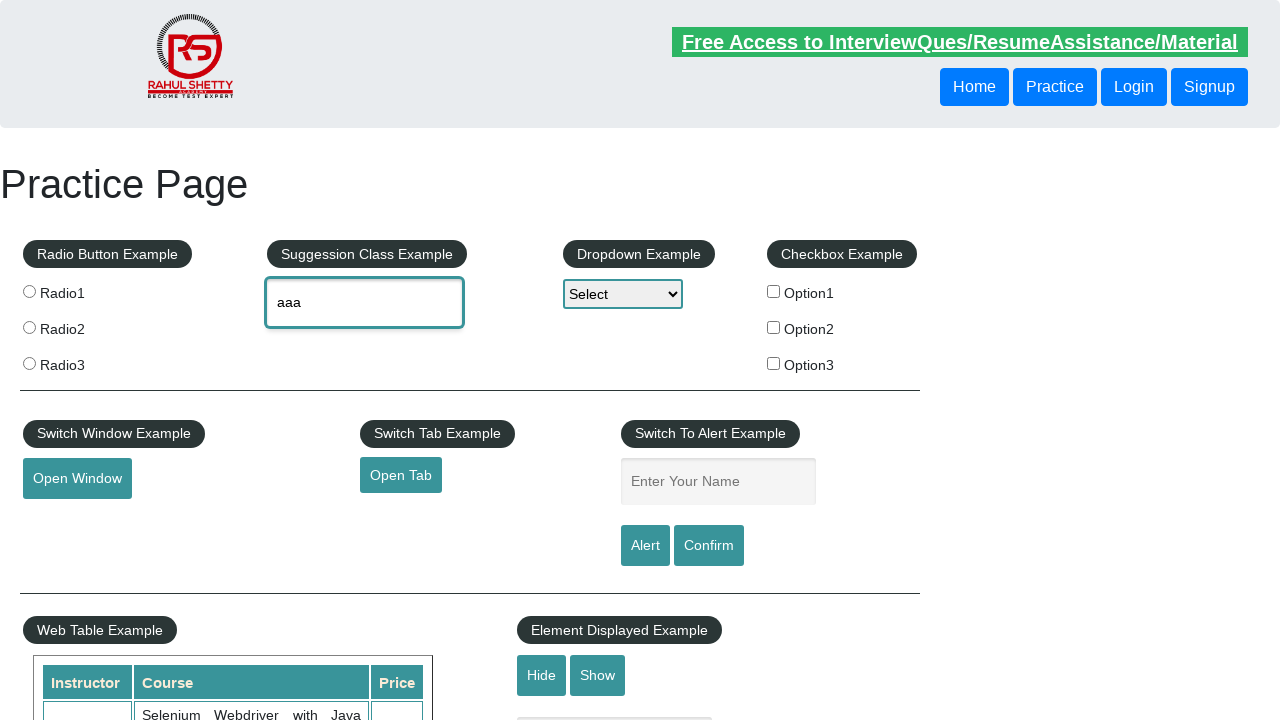

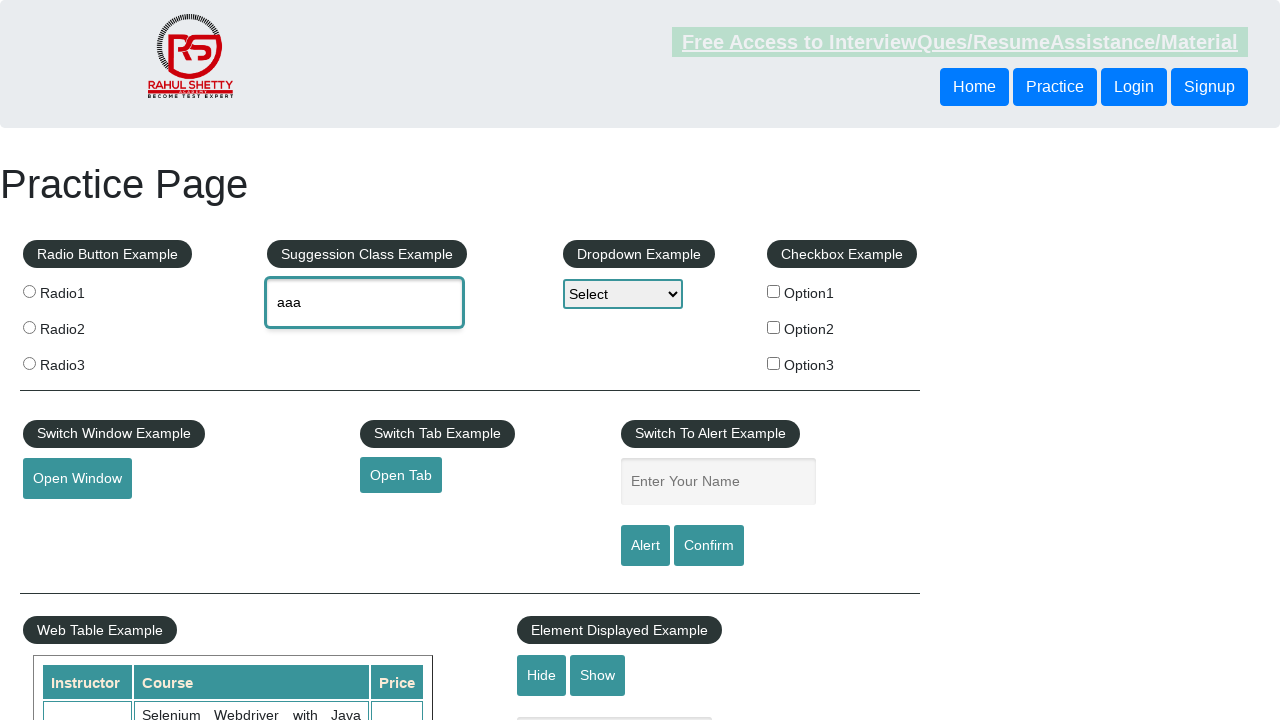